Navigates to the A/B test page on the-internet.herokuapp.com, verifies the page content loads, and clicks the Elemental Selenium link to navigate away.

Starting URL: https://the-internet.herokuapp.com/abtest

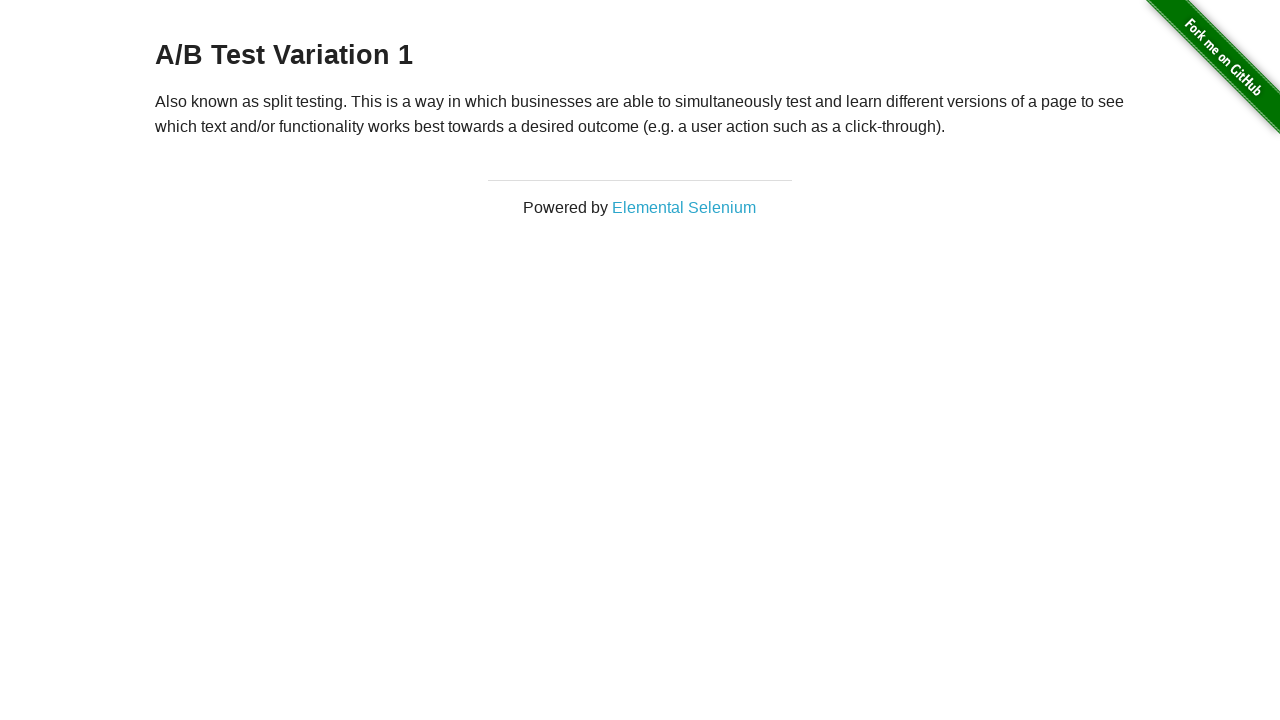

Waited for page heading to be visible
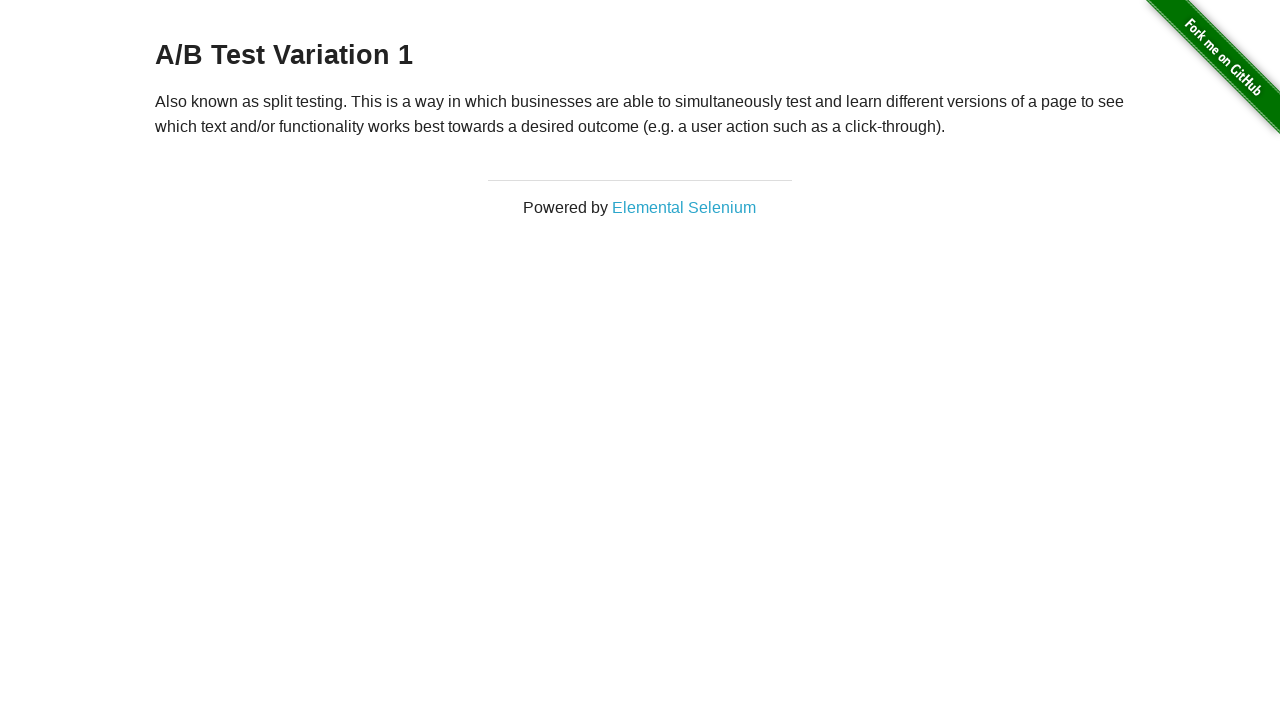

Waited for paragraph content to be visible
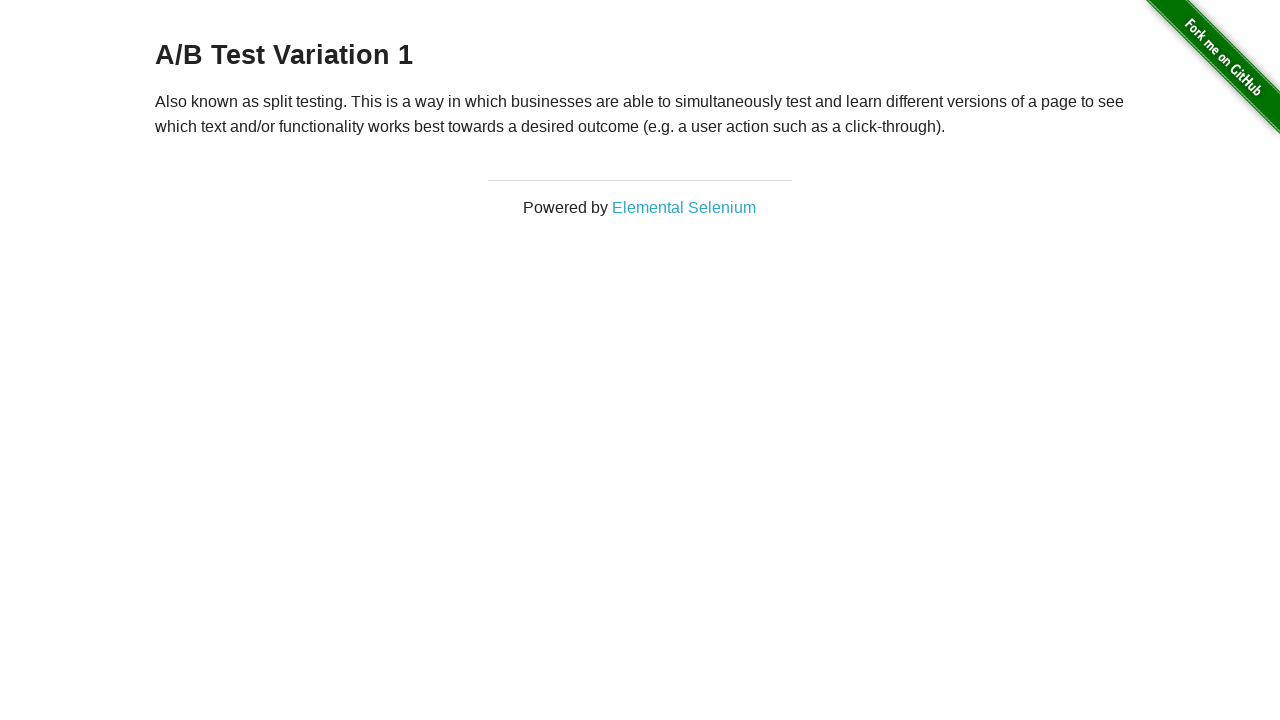

Clicked on Elemental Selenium link at (684, 207) on text=Elemental Selenium
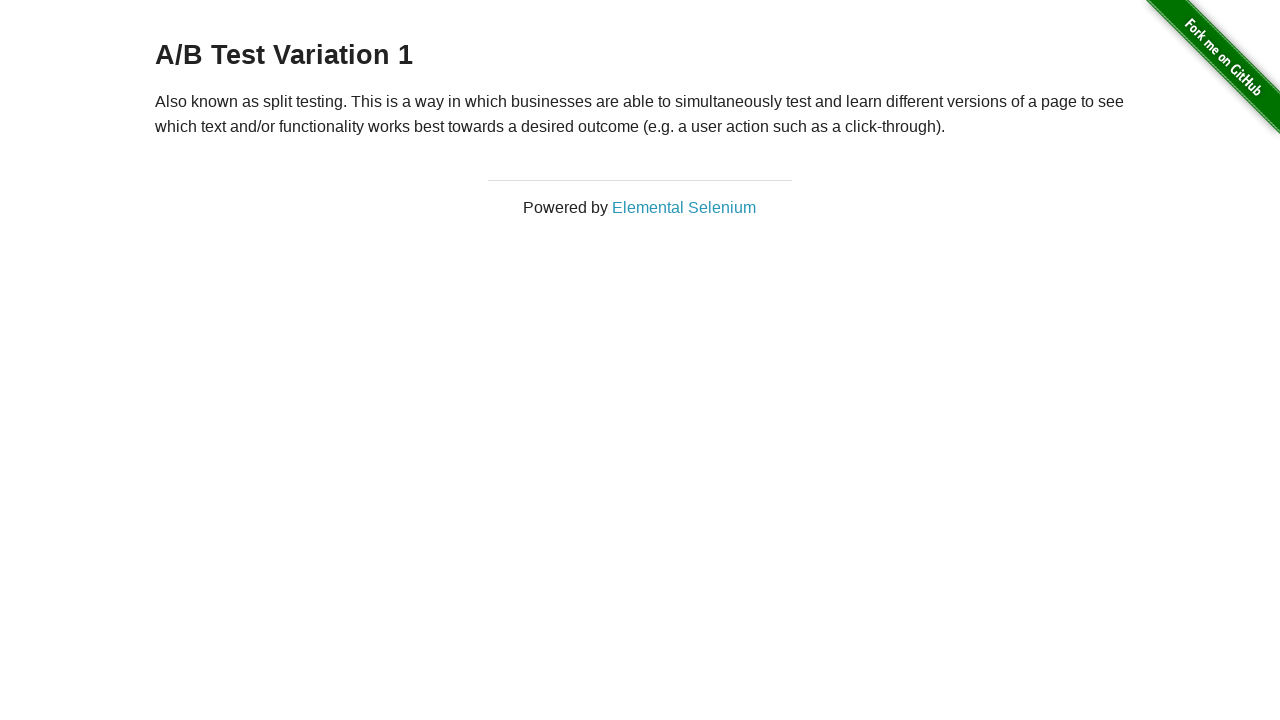

Navigation to Elemental Selenium page completed
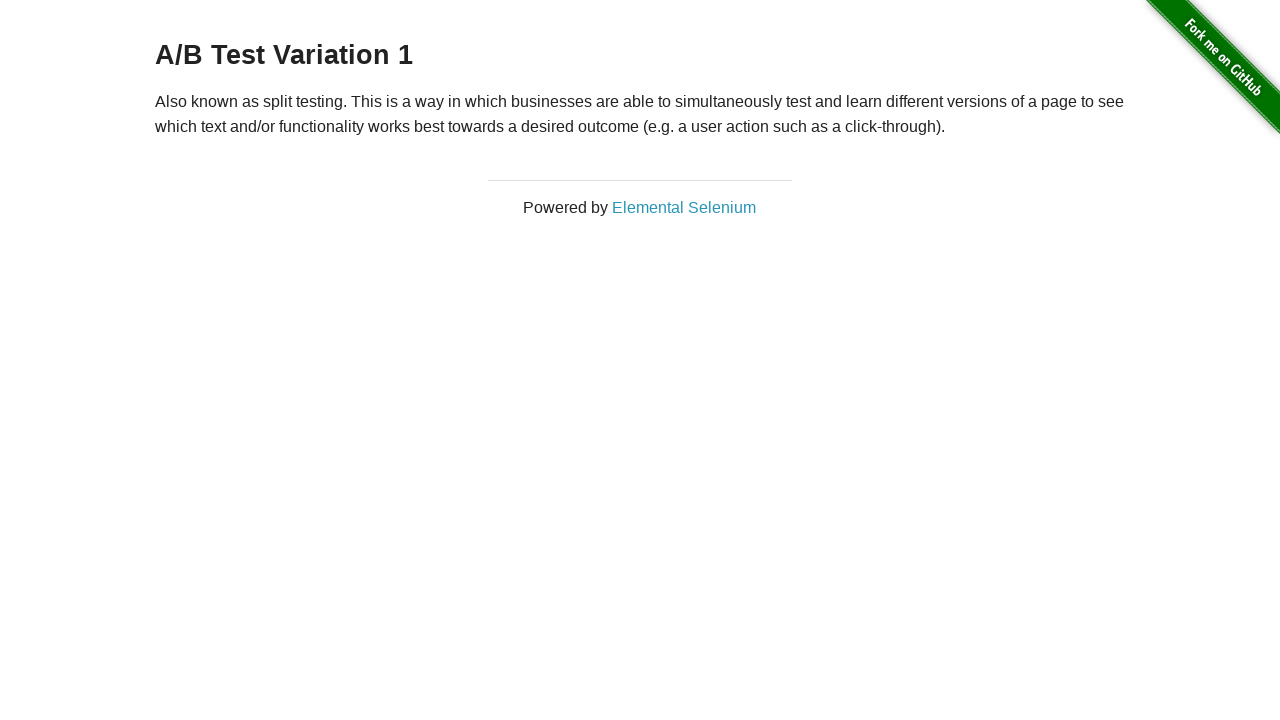

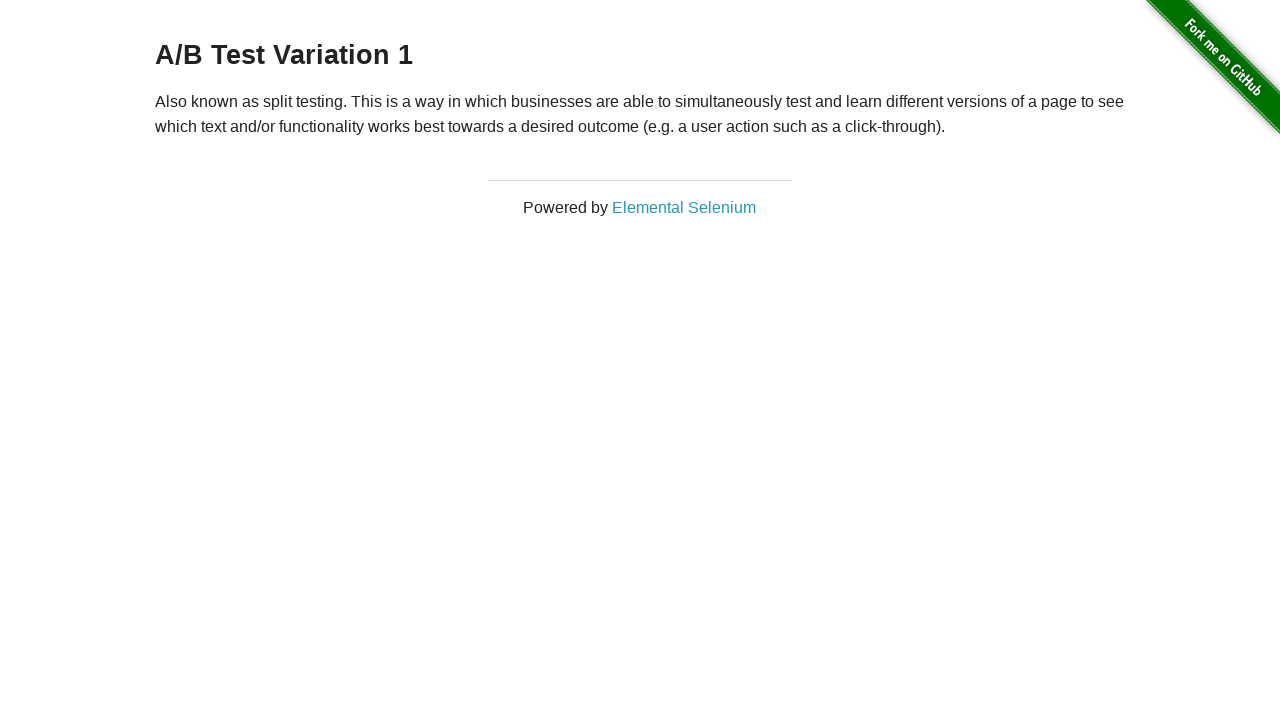